Tests copy and paste functionality using keyboard shortcuts - types text in a name field, selects all and copies it, then pastes into a textarea field

Starting URL: https://training-support.net/webelements/dynamic-attributes

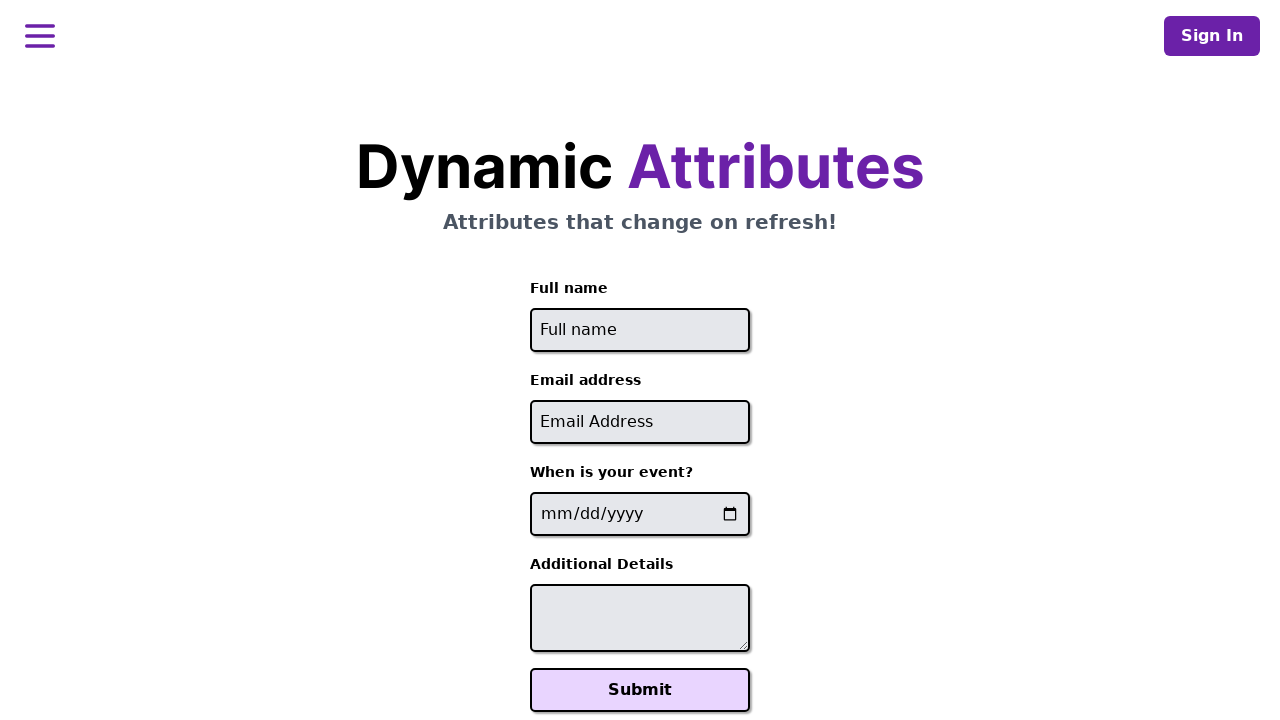

Filled name field with 'Rahul' on xpath=//input[@placeholder='Full name']
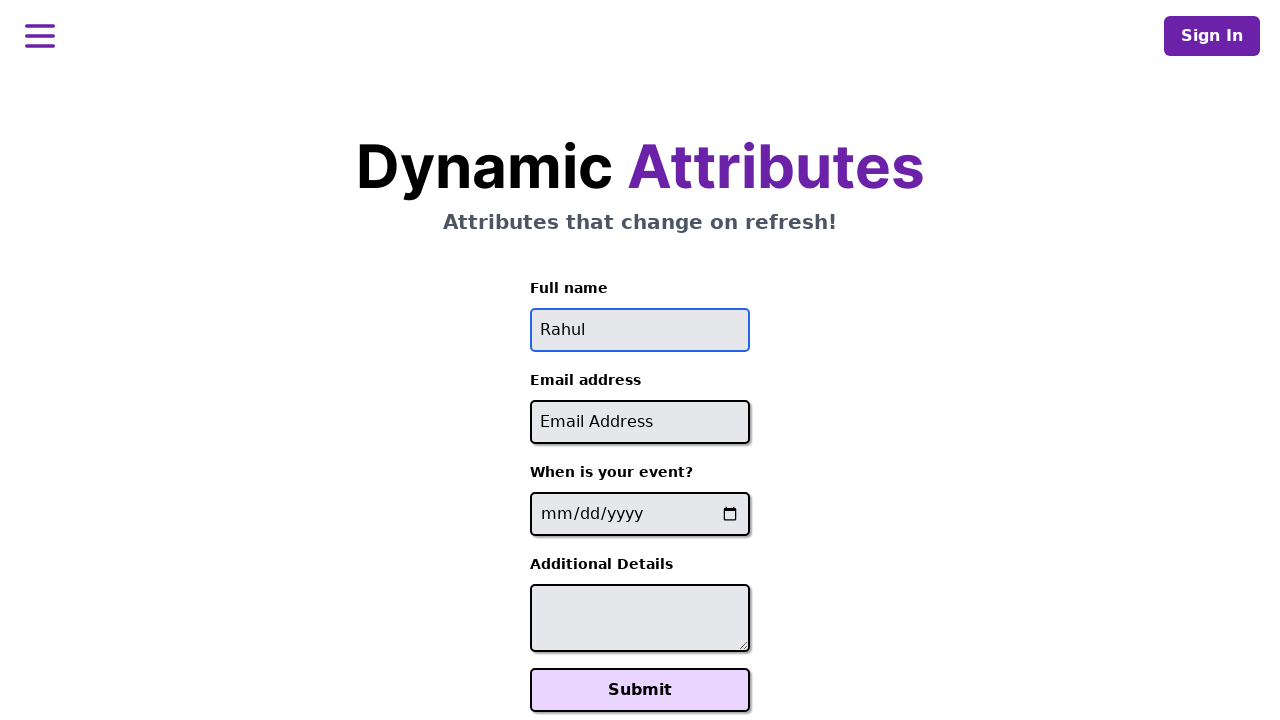

Selected all text in name field using Ctrl+A on xpath=//input[@placeholder='Full name']
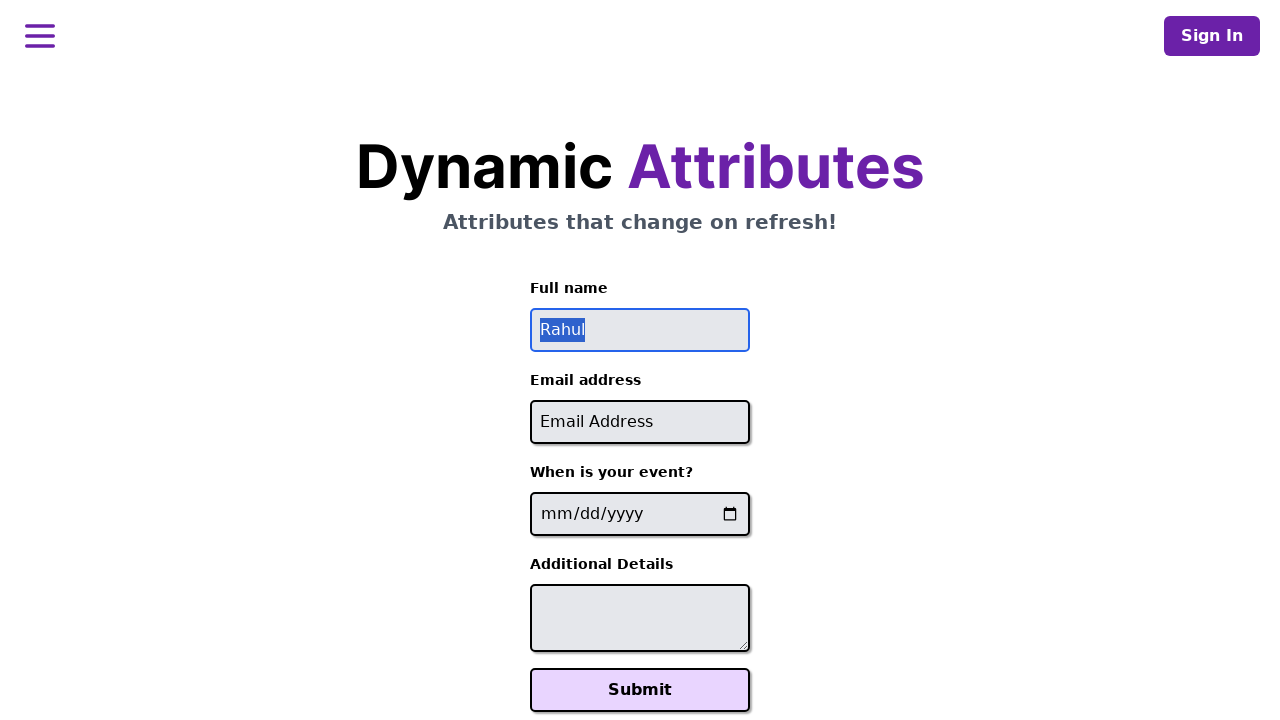

Copied selected text from name field using Ctrl+C on xpath=//input[@placeholder='Full name']
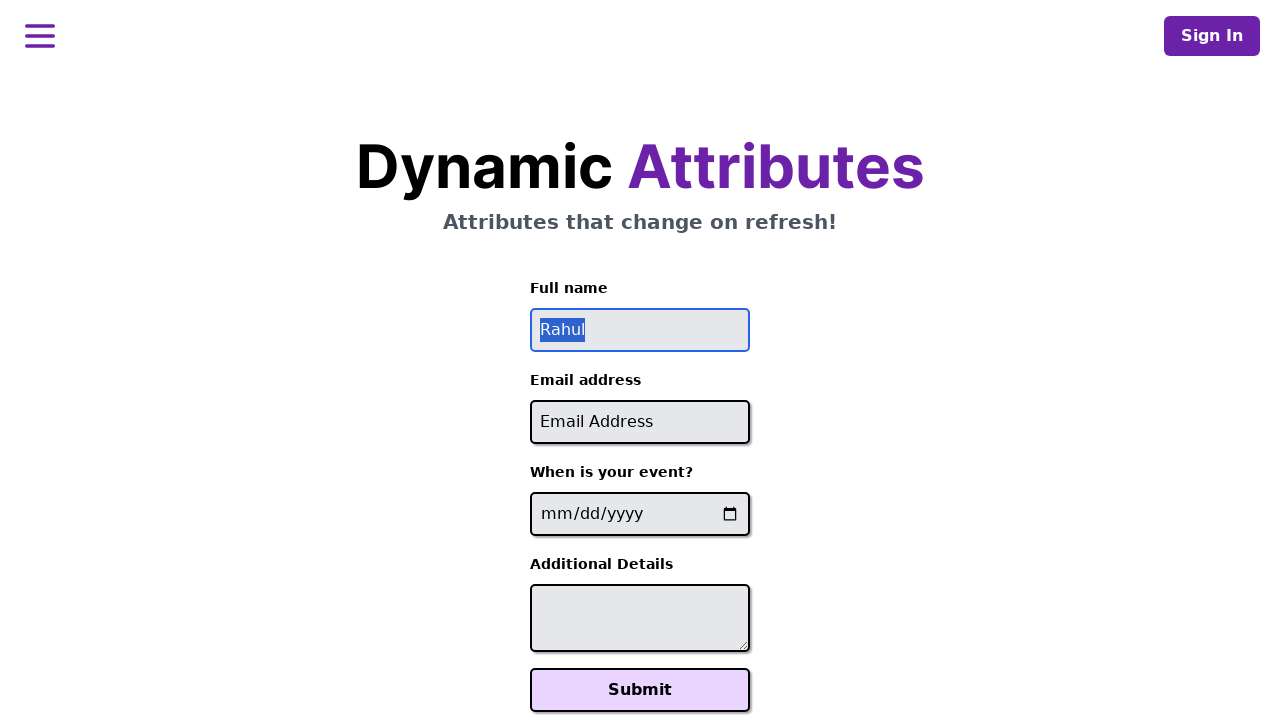

Pasted copied text into textarea field using Ctrl+V on textarea
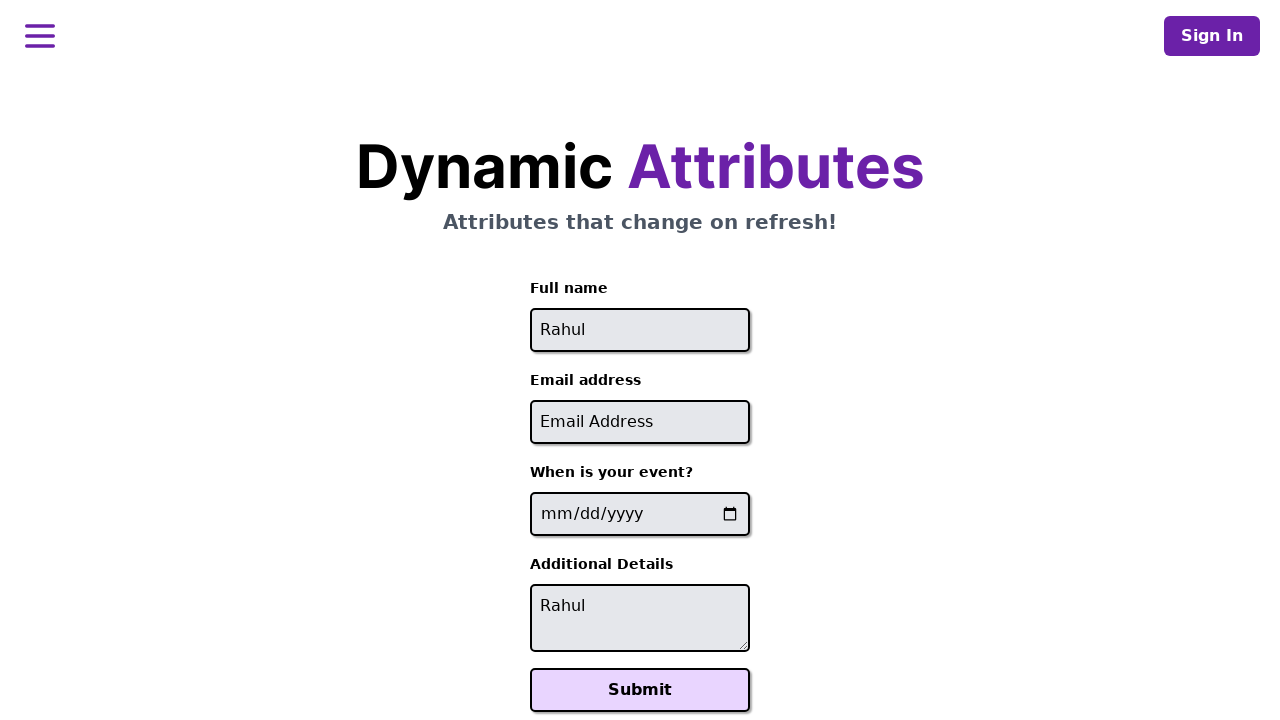

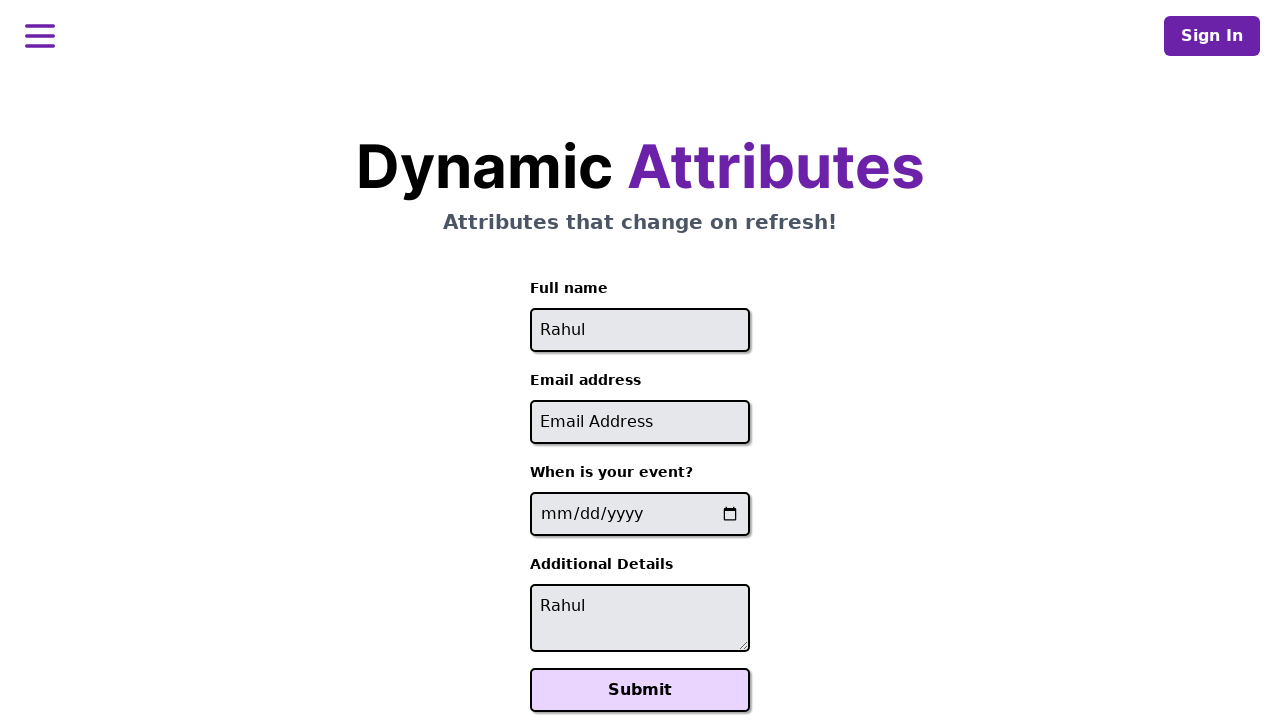